Navigates to a YouTube mobile video page and clicks the play button to start video playback

Starting URL: https://m.youtube.com/watch?v=u5j85Z7EMuM

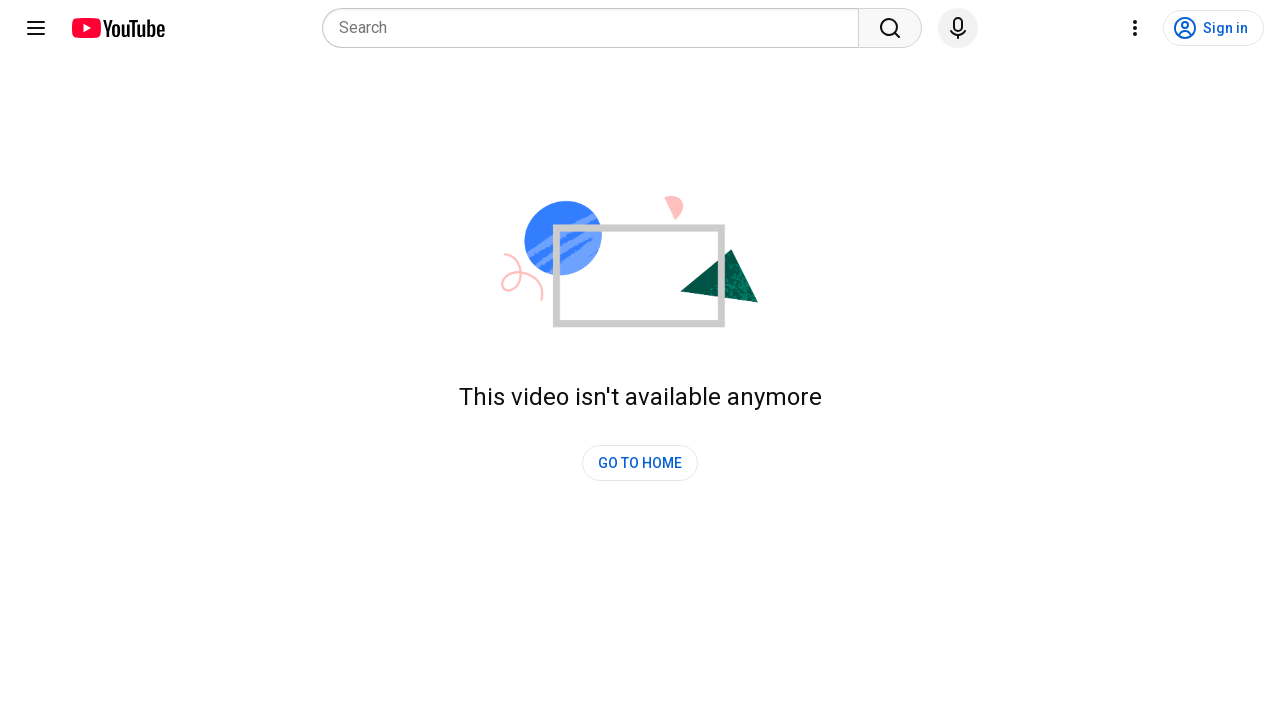

Navigated to YouTube mobile video page
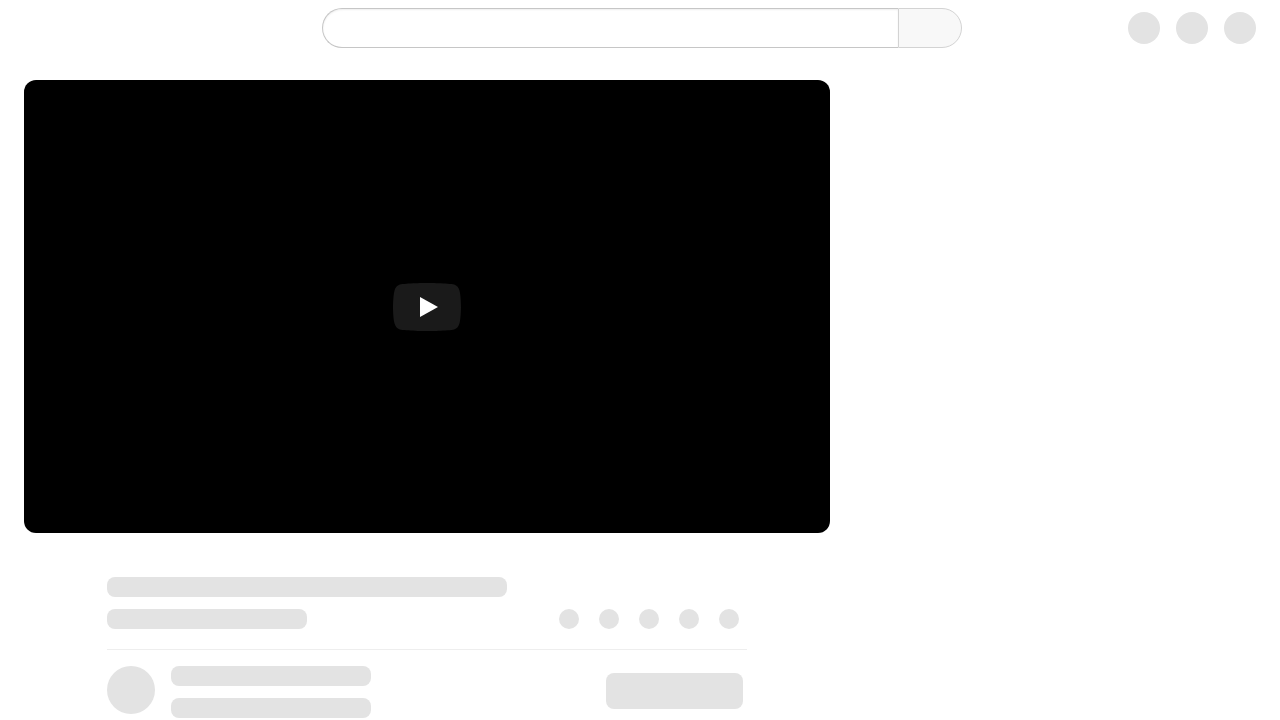

Play button not found - video may be auto-playing on button[aria-label="Play"]
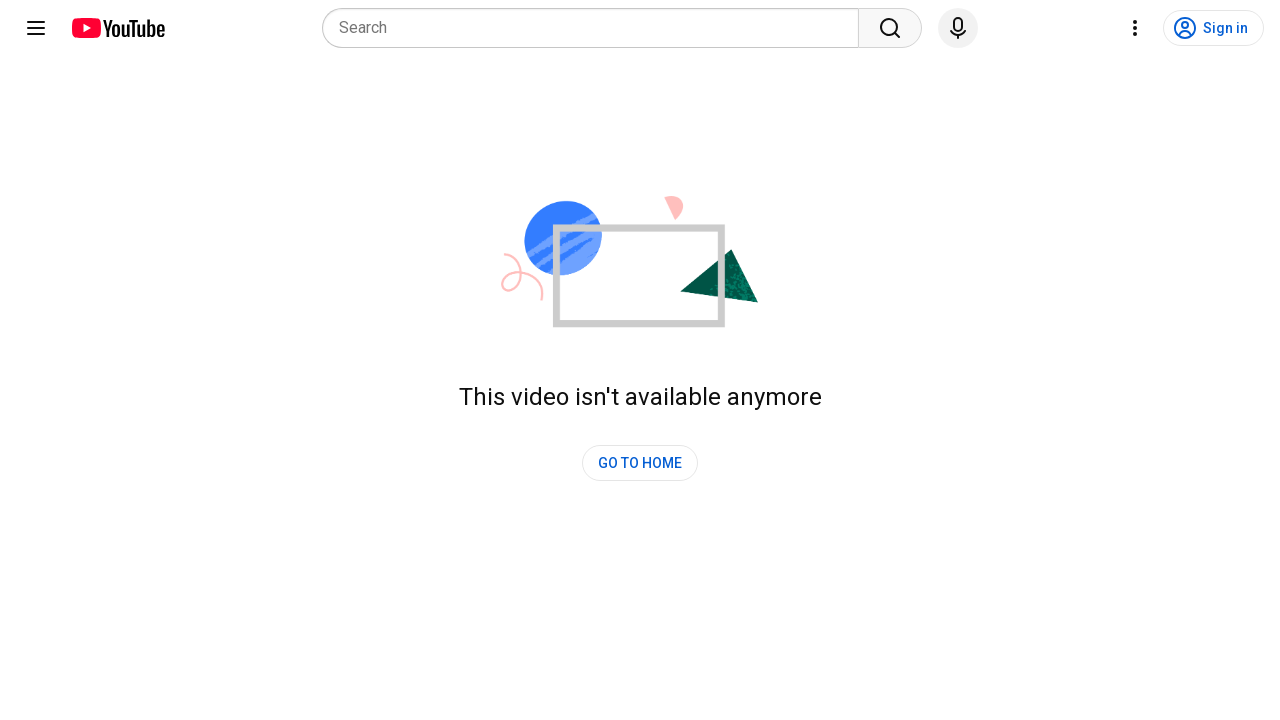

Waited 3 seconds for video playback
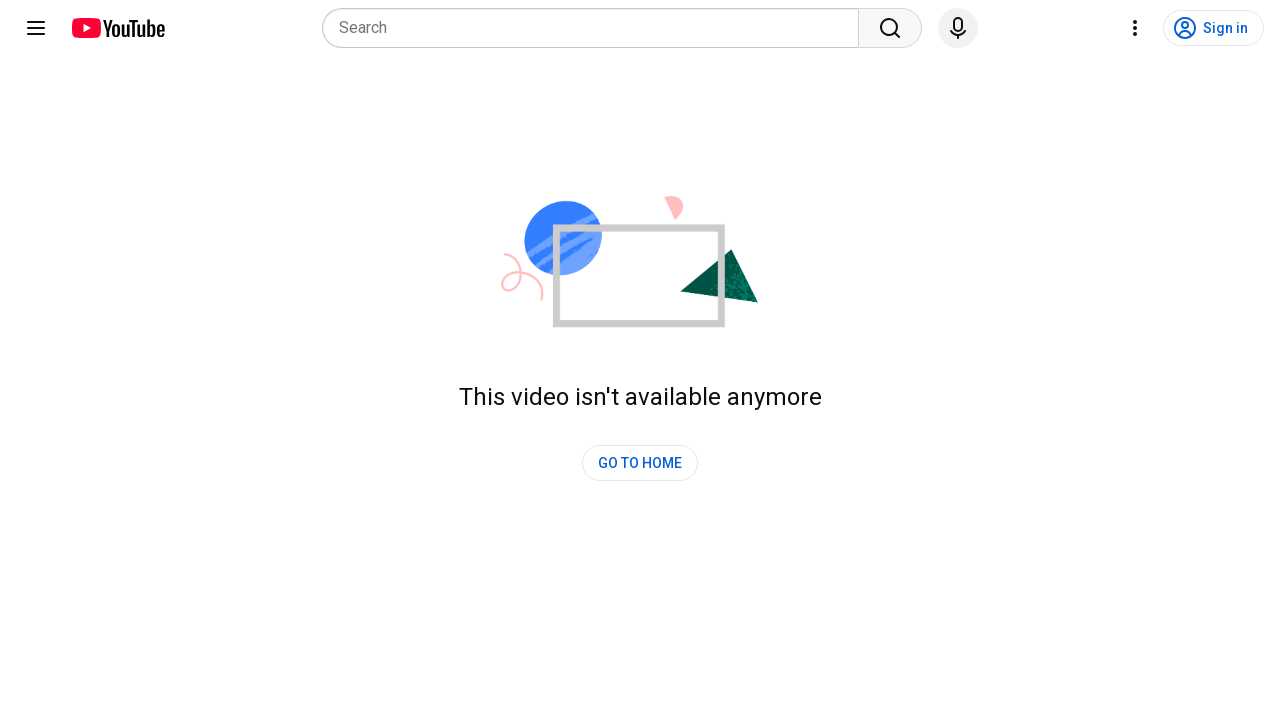

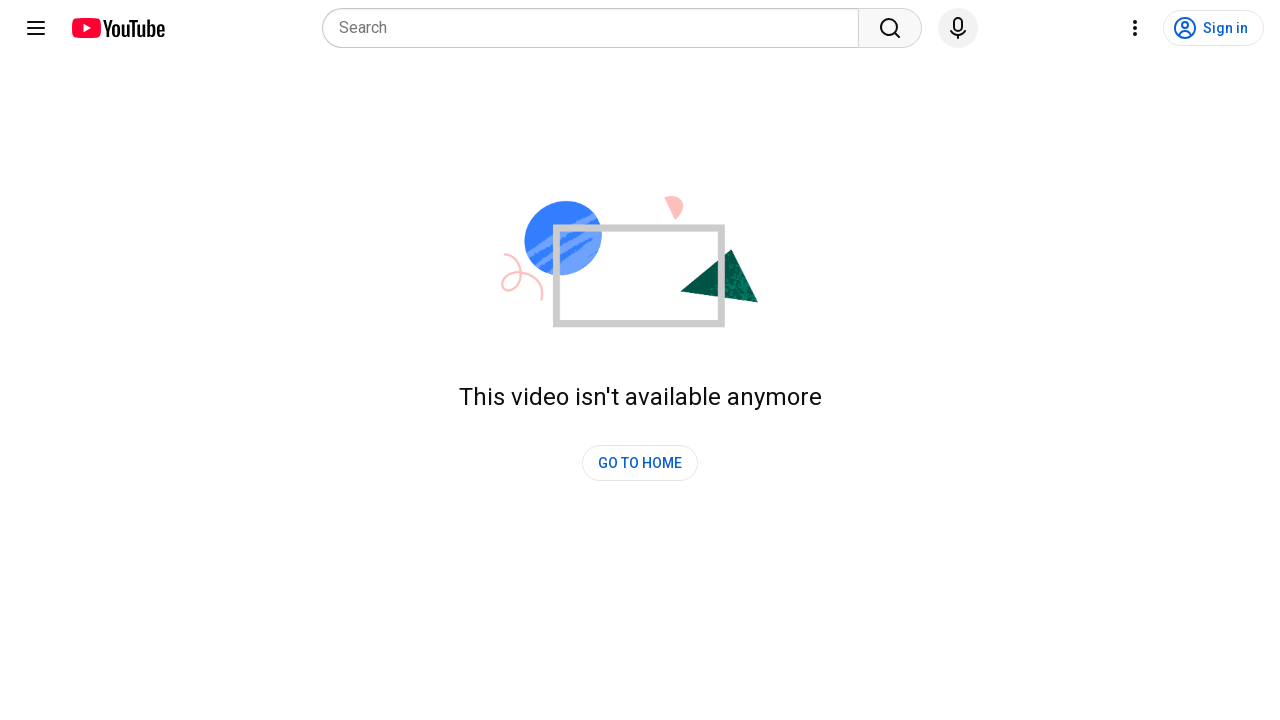